Tests wait functionality by clicking a button and waiting for an element to become visible

Starting URL: https://www.leafground.com/waits.xhtml

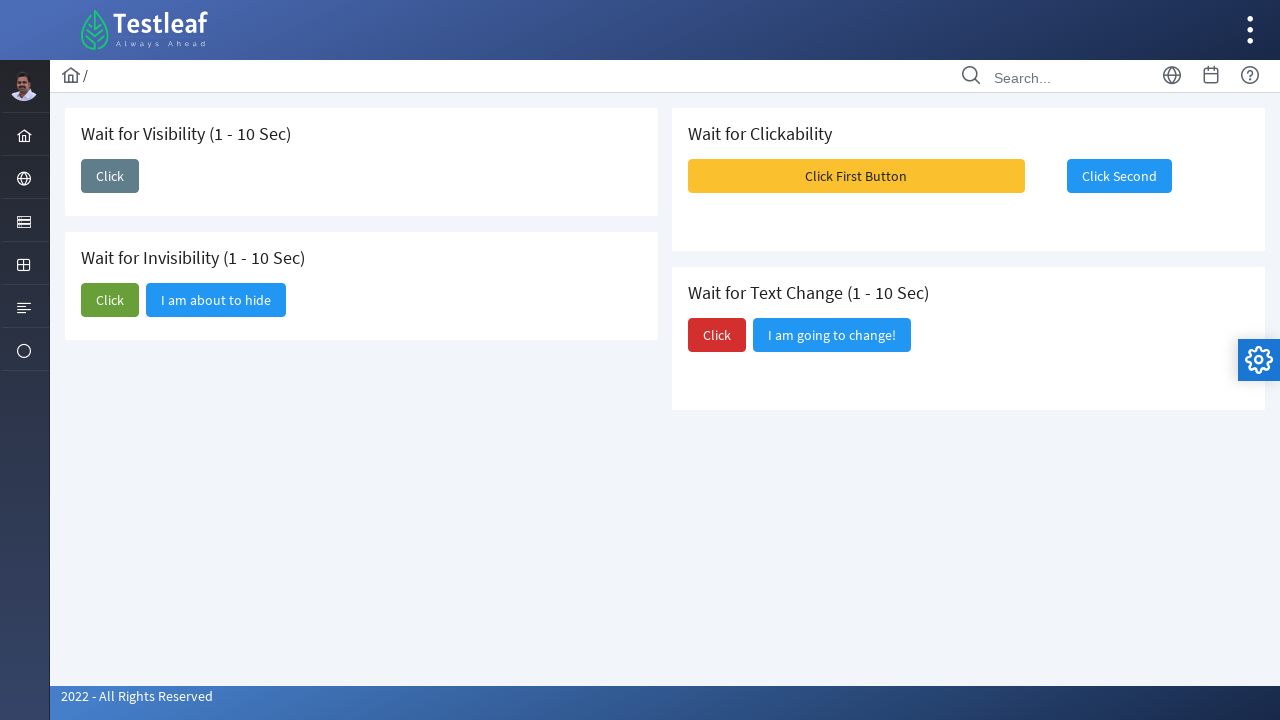

Clicked the button to trigger wait scenario at (110, 176) on (//span[text()='Click'])[1]
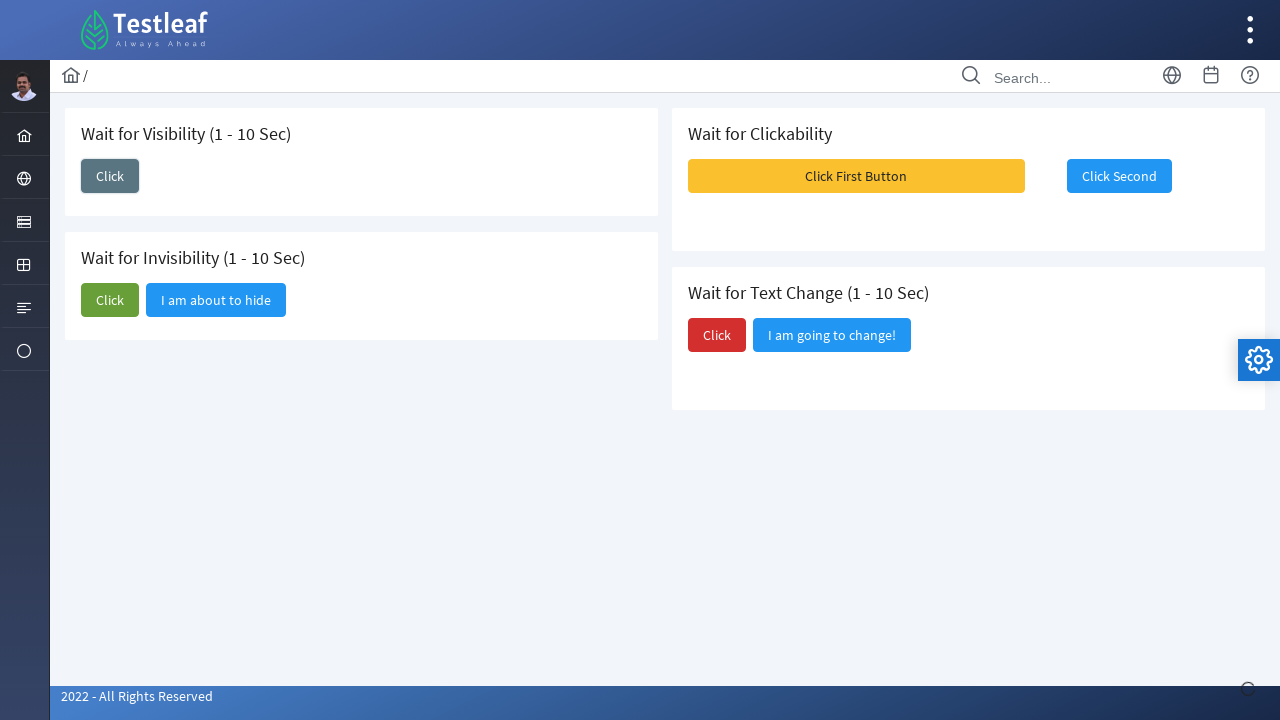

Waited for 'I am here' element to become visible
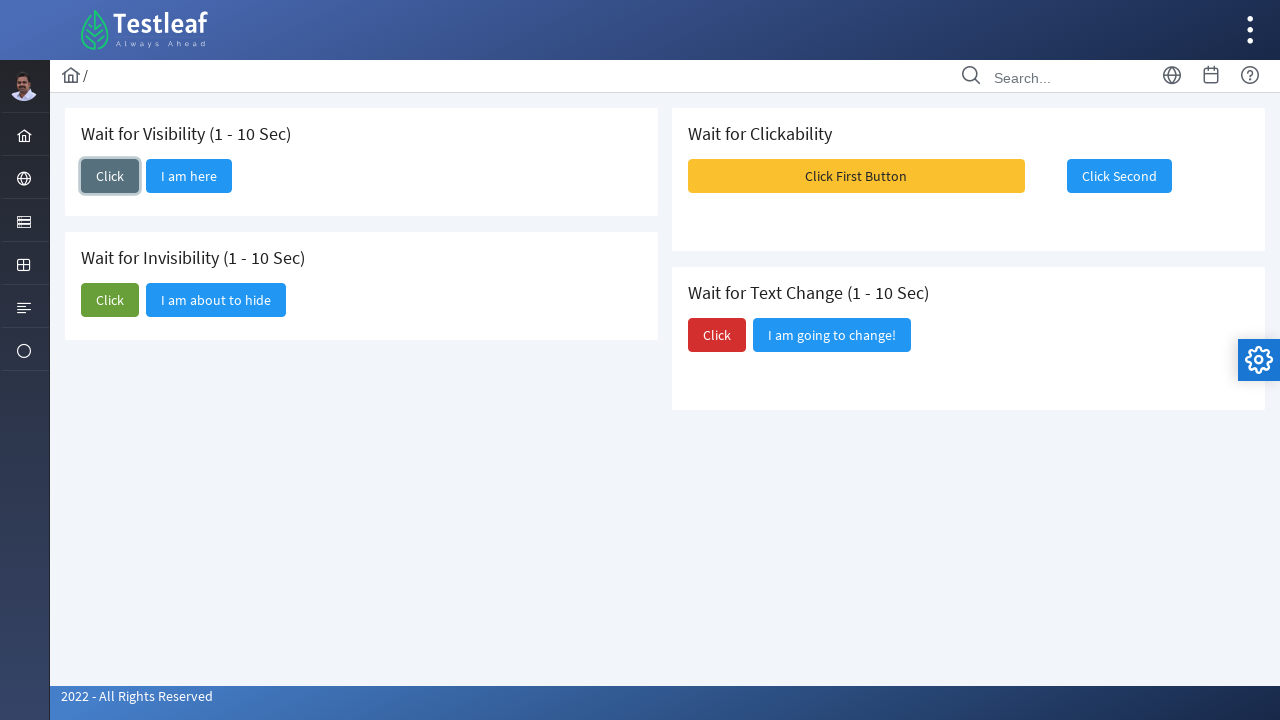

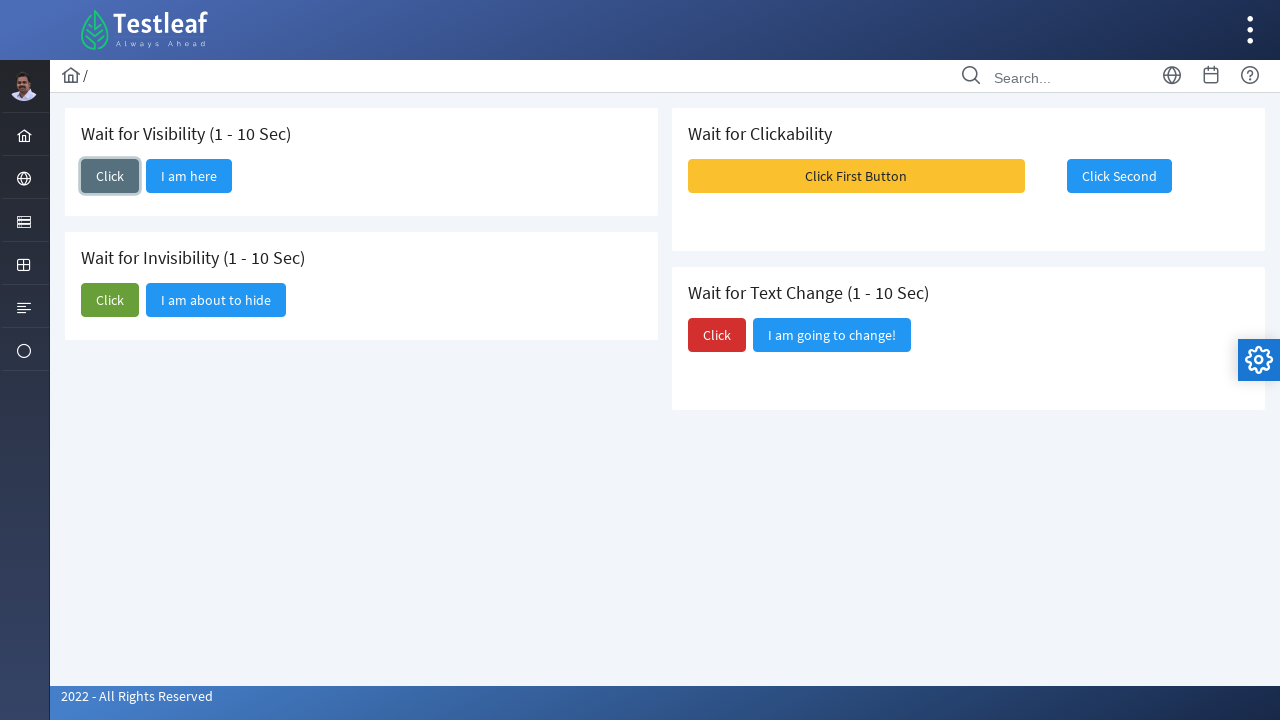